Tests right-click context menu functionality by performing a right-click action on a button, selecting "Copy" from the context menu, and accepting the resulting alert

Starting URL: http://swisnl.github.io/jQuery-contextMenu/demo.html

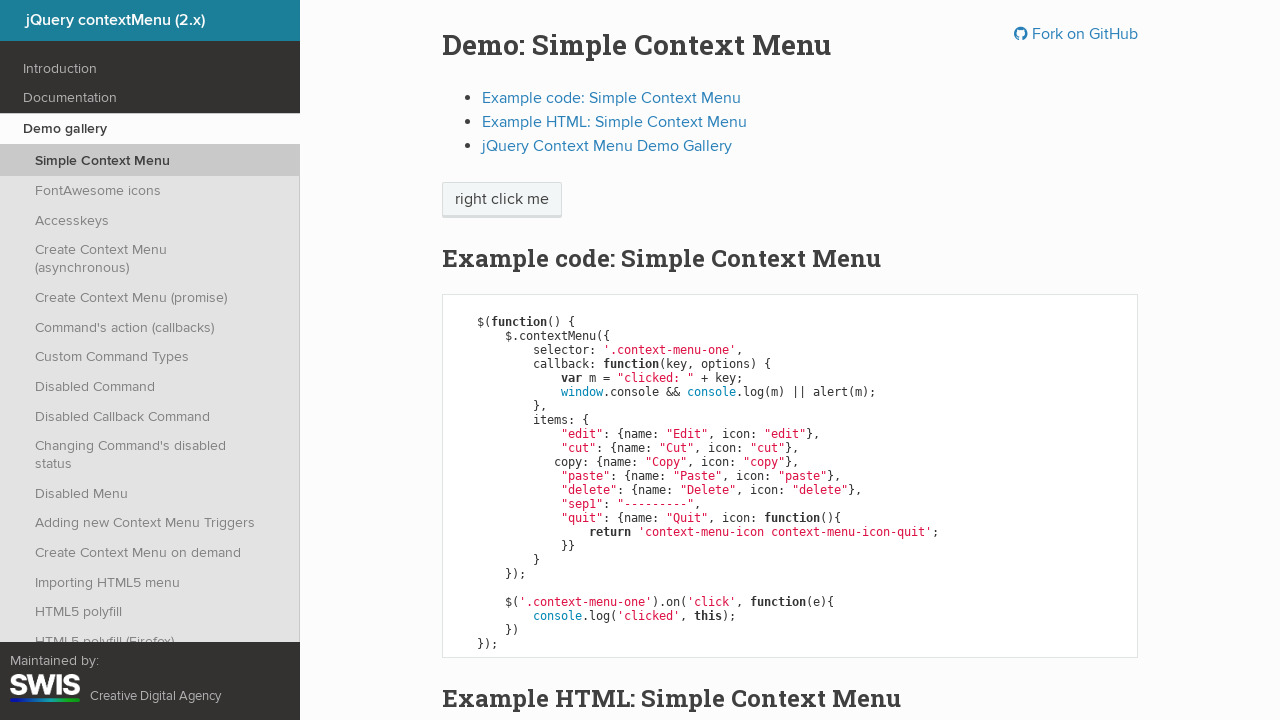

Located the context menu button element
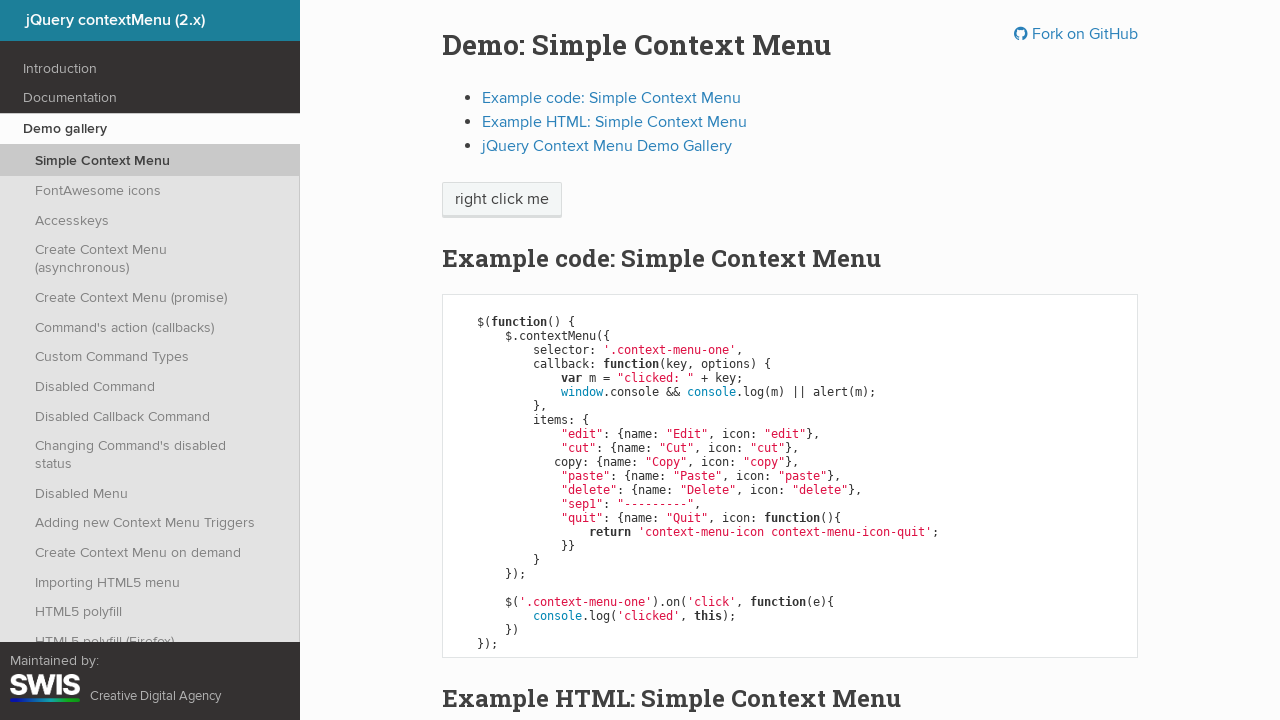

Performed right-click action on the button at (502, 200) on xpath=//span[@class='context-menu-one btn btn-neutral']
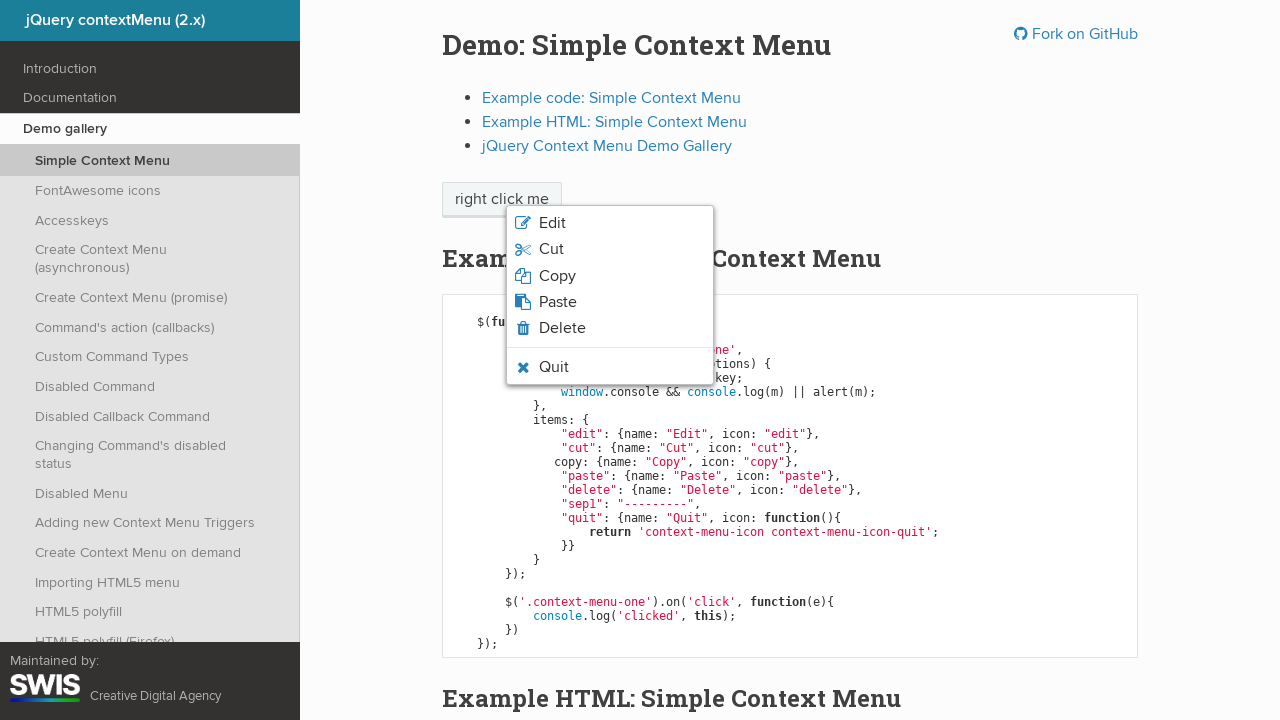

Selected 'Copy' option from the context menu at (557, 276) on xpath=//span[normalize-space()='Copy']
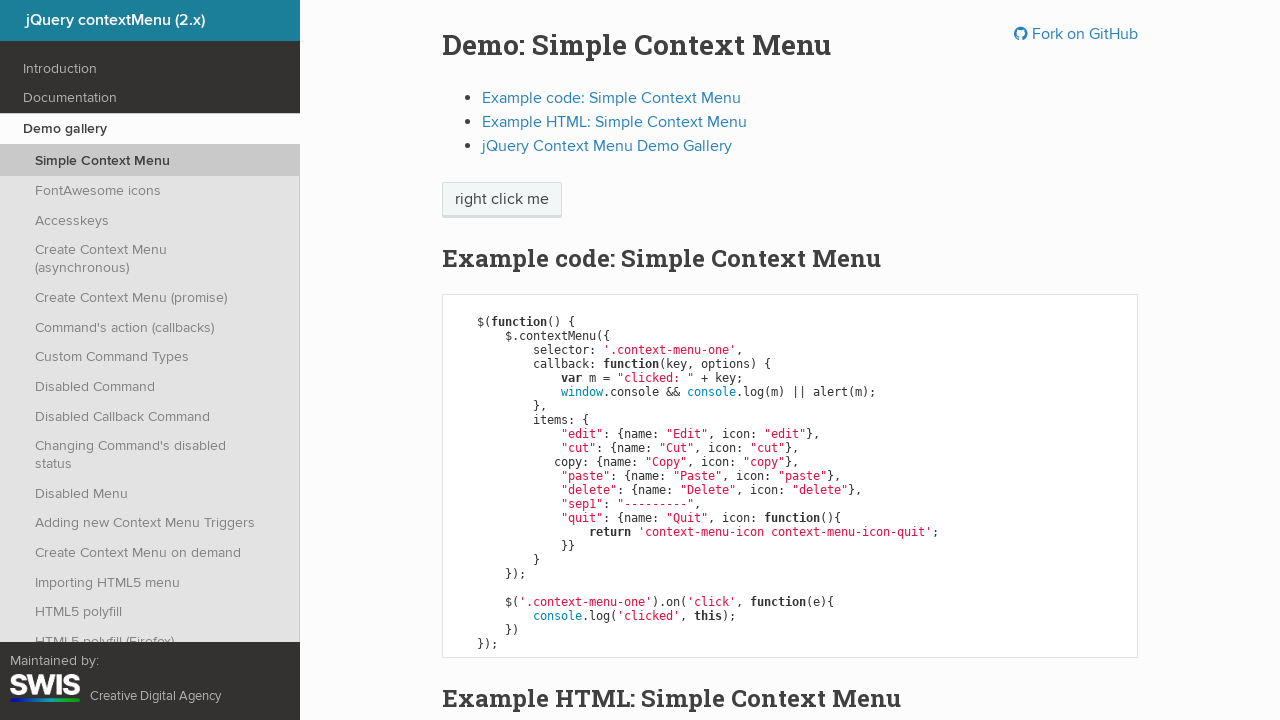

Accepted the alert dialog
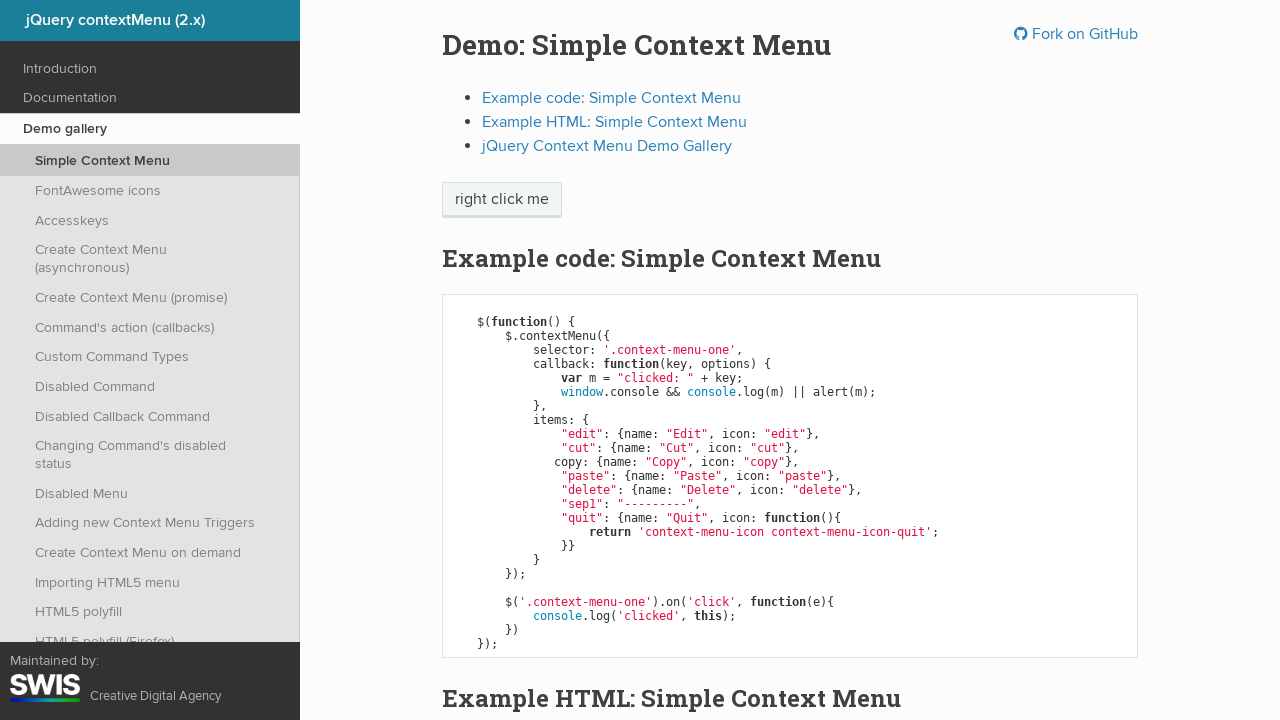

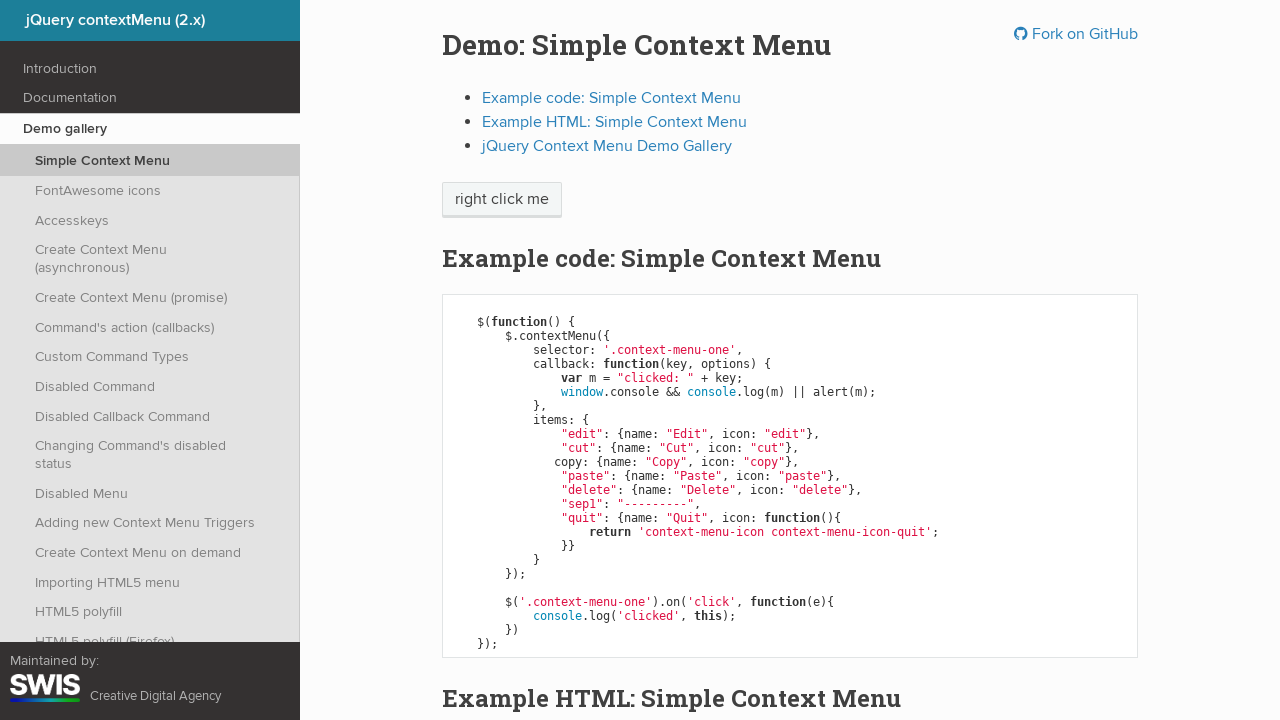